Navigates to Calley Teams features page and verifies it loads at 1920x1080 viewport

Starting URL: https://www.getcalley.com/calley-teams-features/

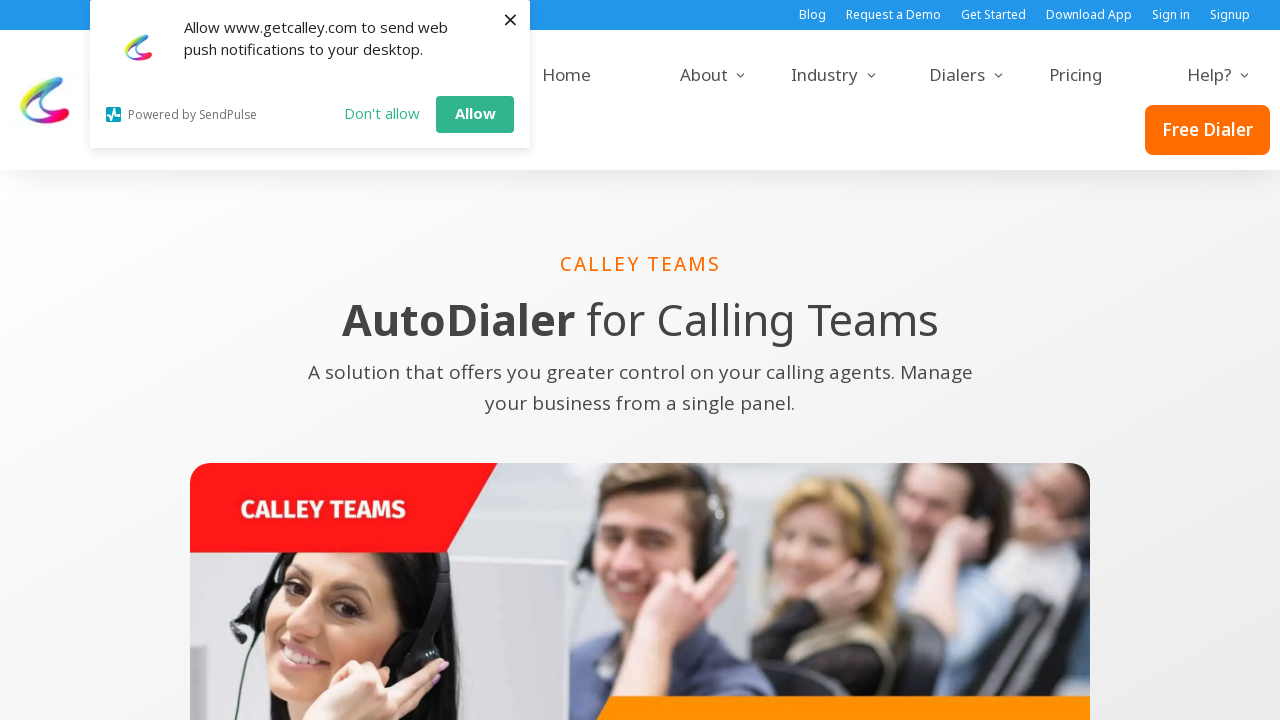

Set viewport size to 1920x1080
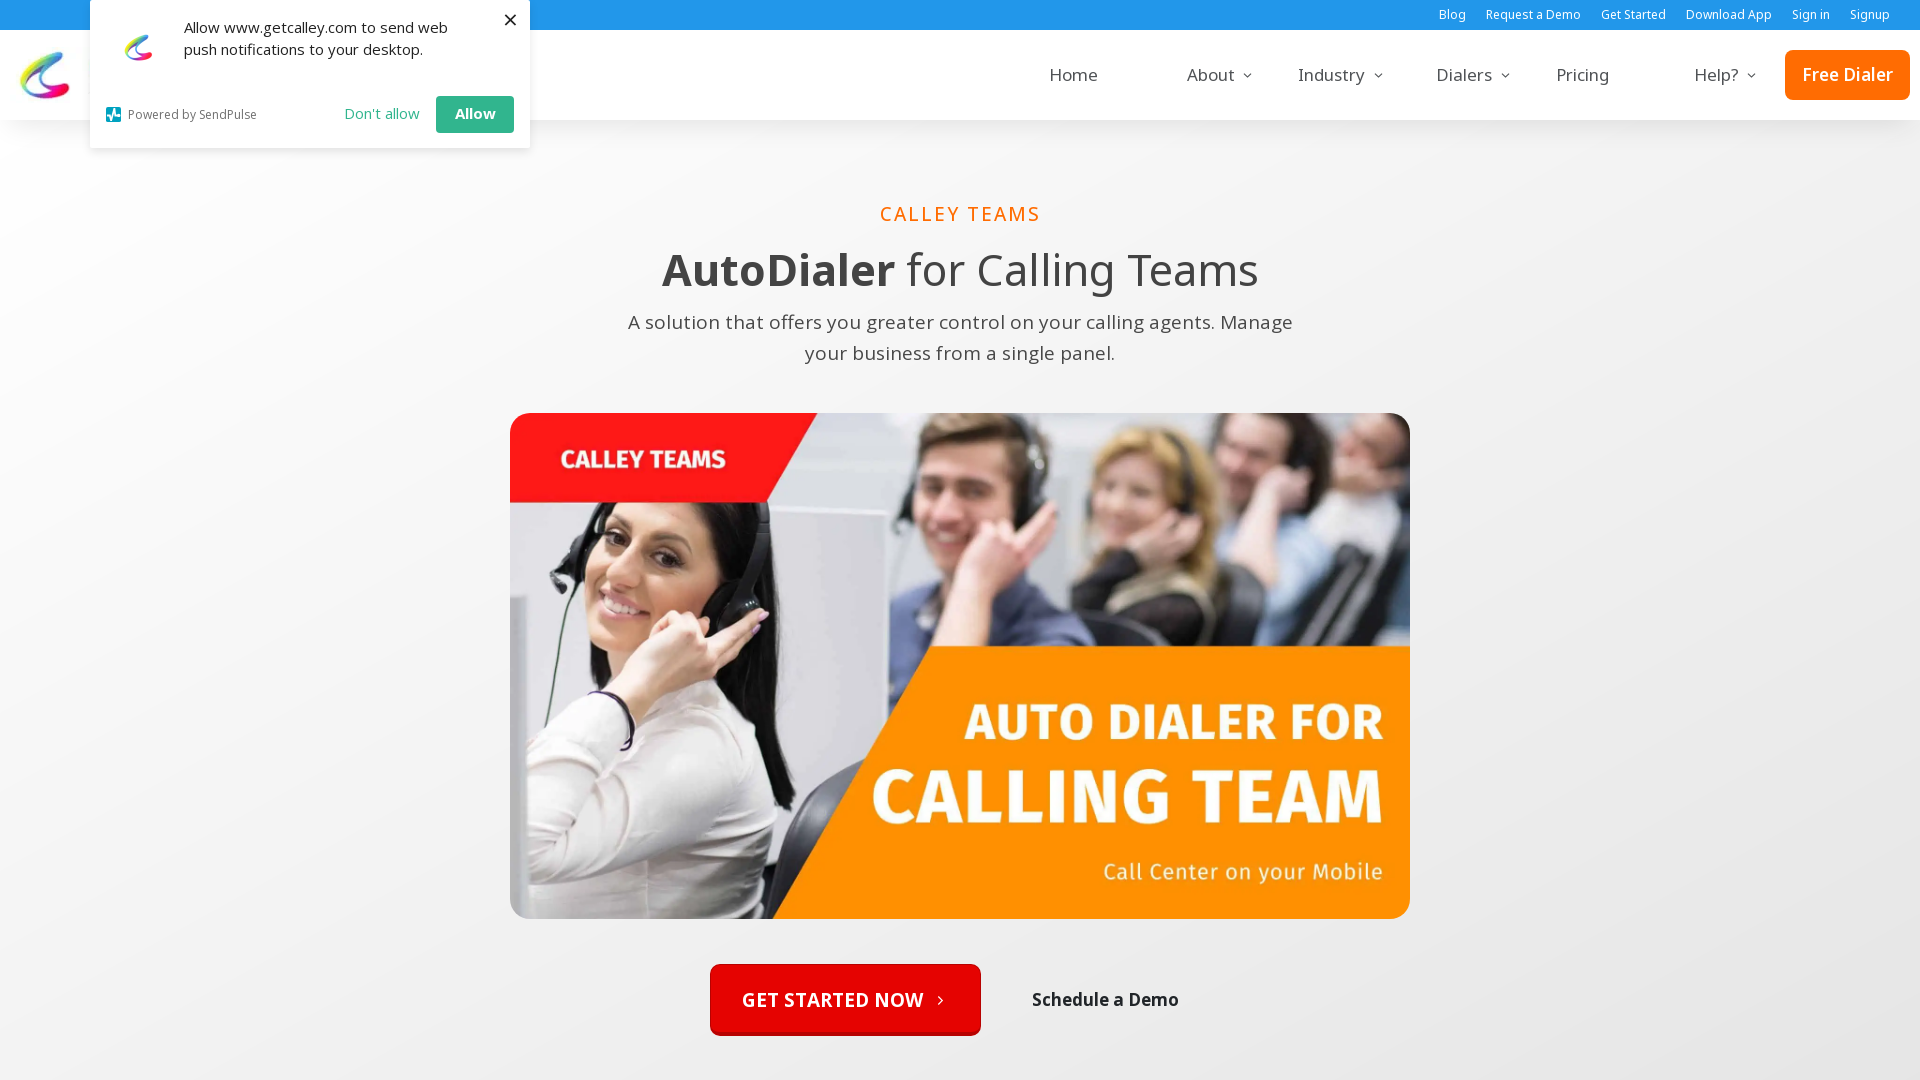

Calley Teams features page loaded at 1920x1080 viewport
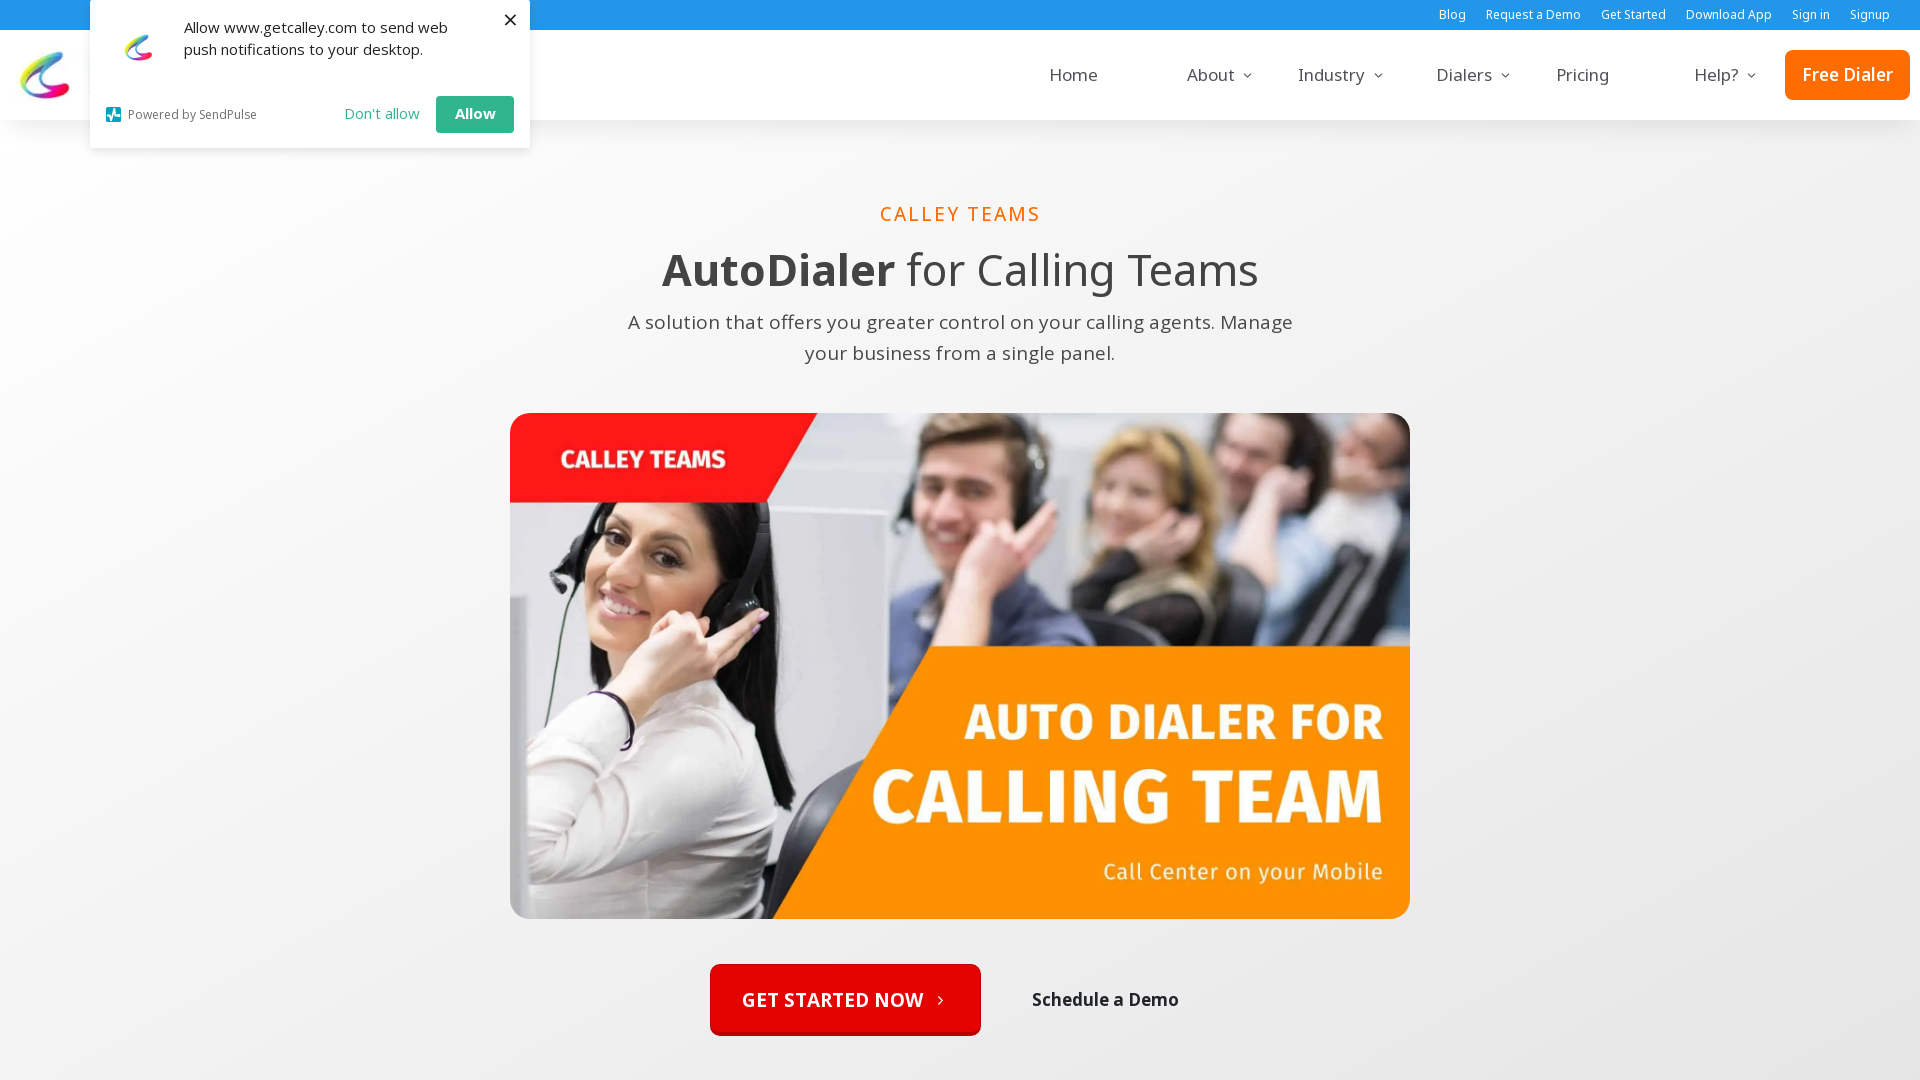

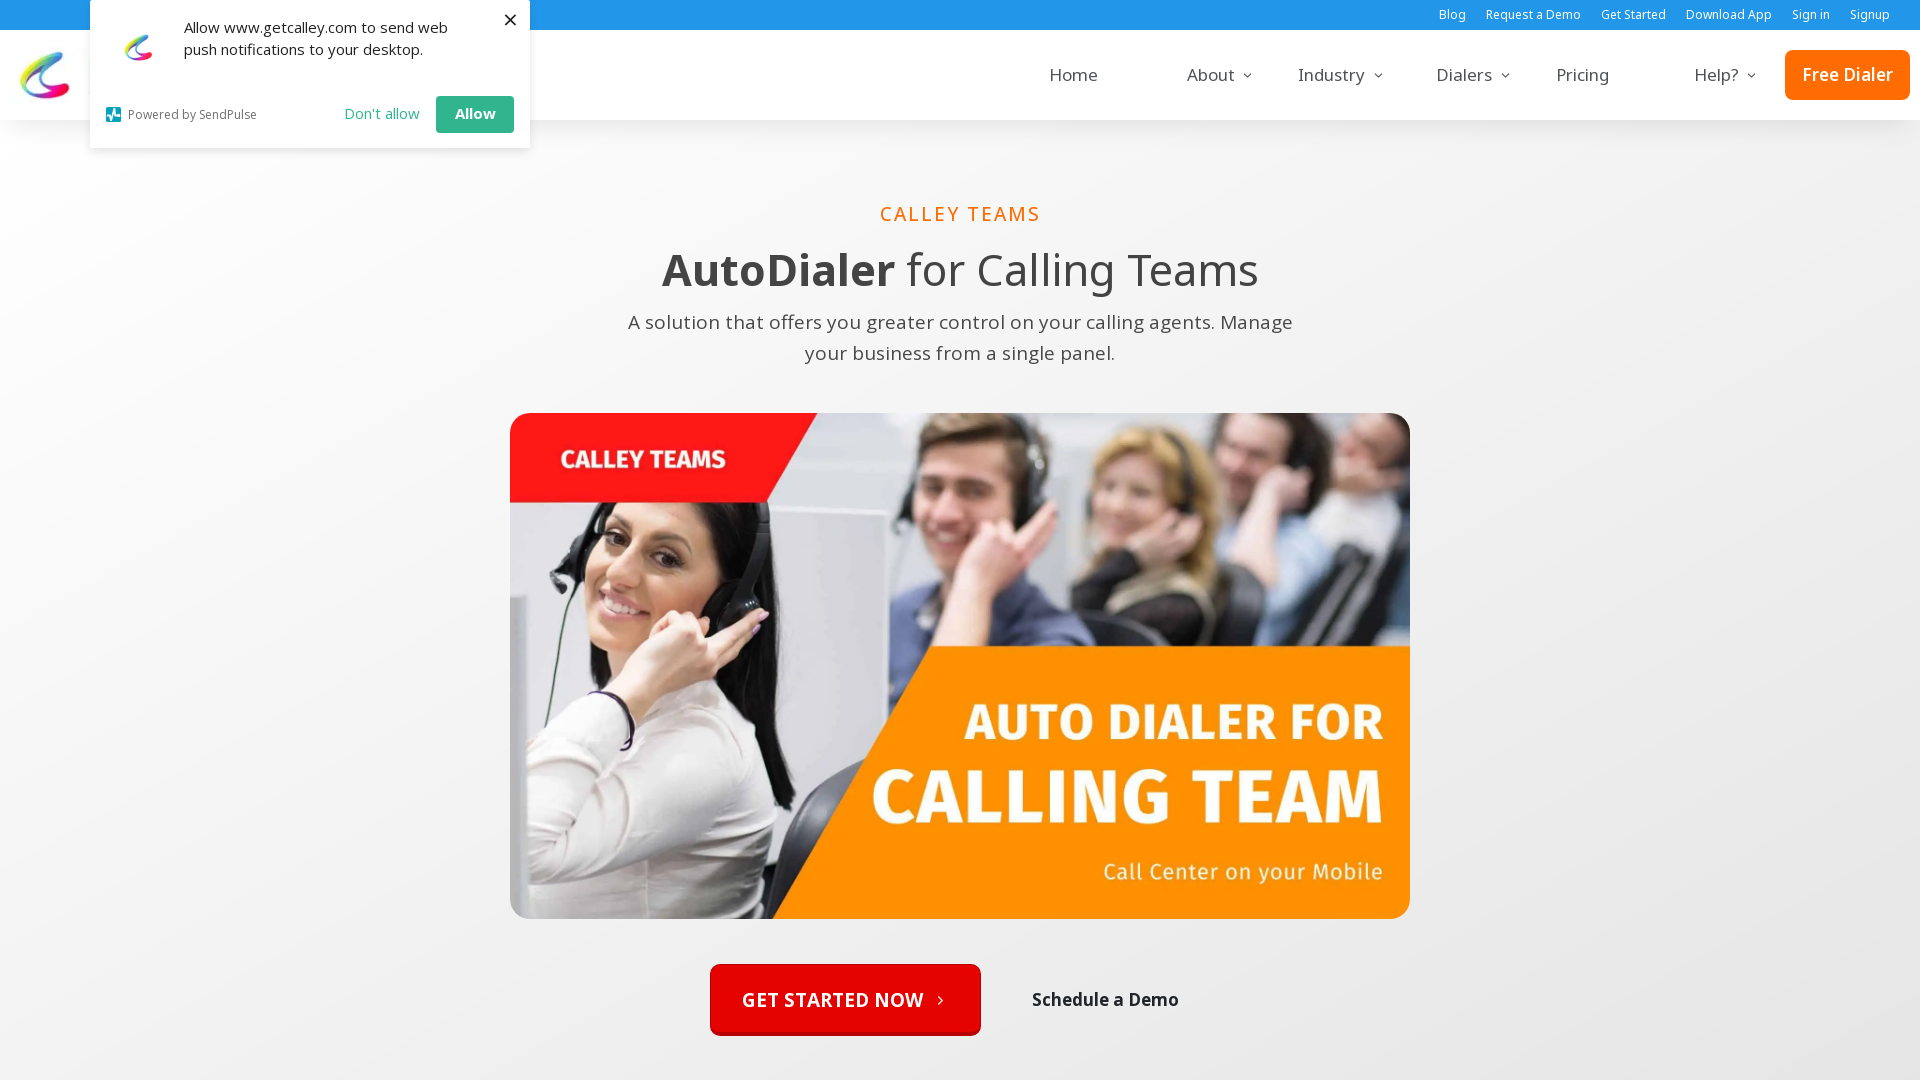